Tests handling a JavaScript prompt dialog by clicking a button to trigger it, entering text, accepting the prompt, and verifying the entered text is displayed

Starting URL: https://the-internet.herokuapp.com/javascript_alerts

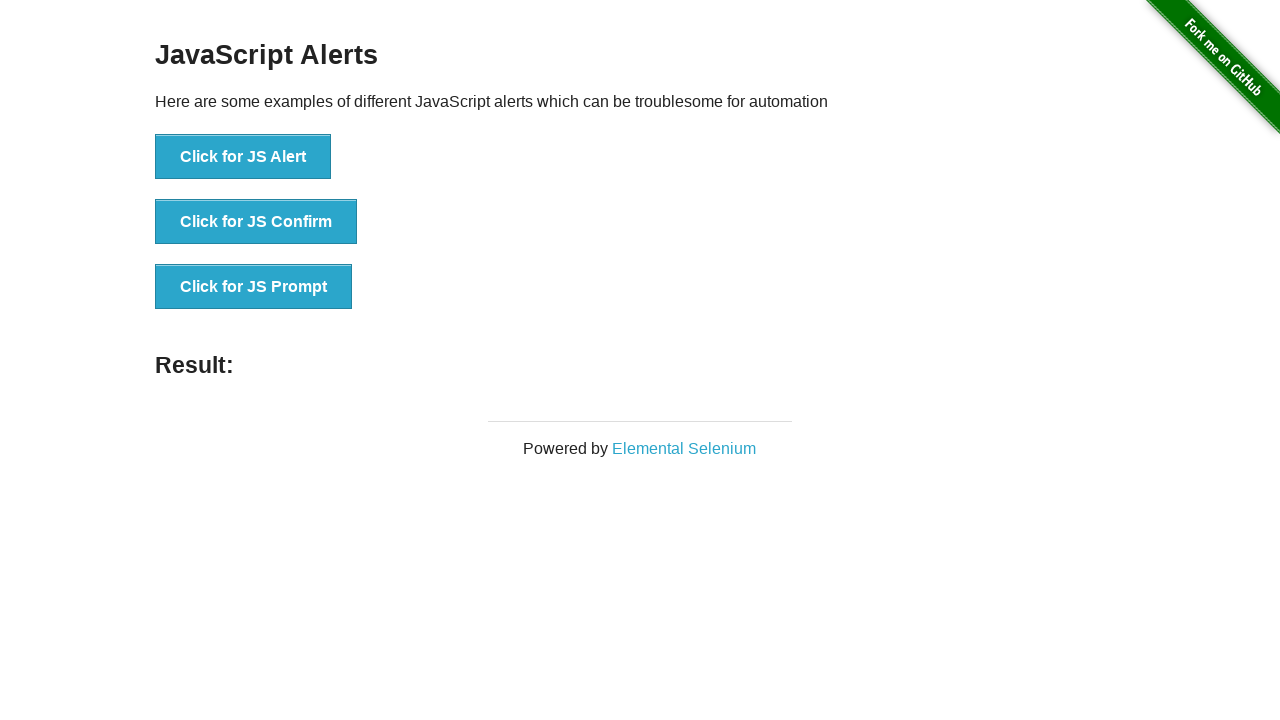

Set up dialog handler to accept prompt with 'test' text
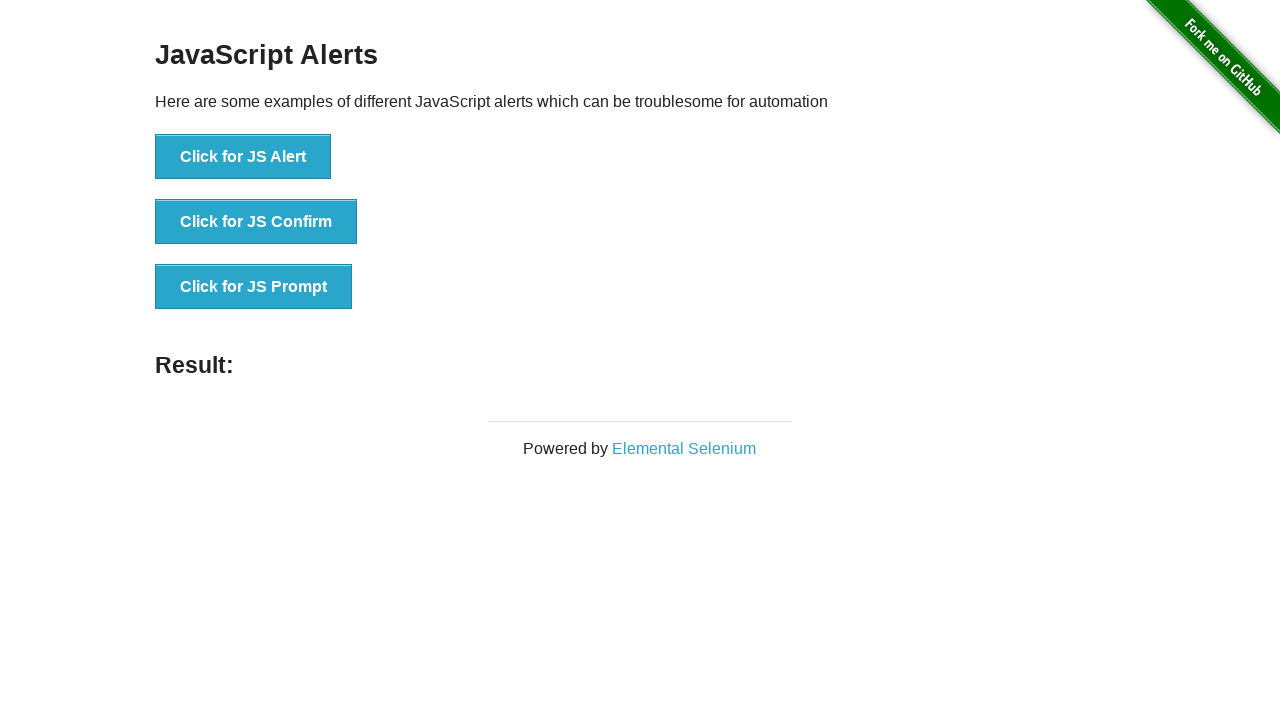

Clicked button to trigger JavaScript prompt dialog at (254, 287) on button[onclick='jsPrompt()']
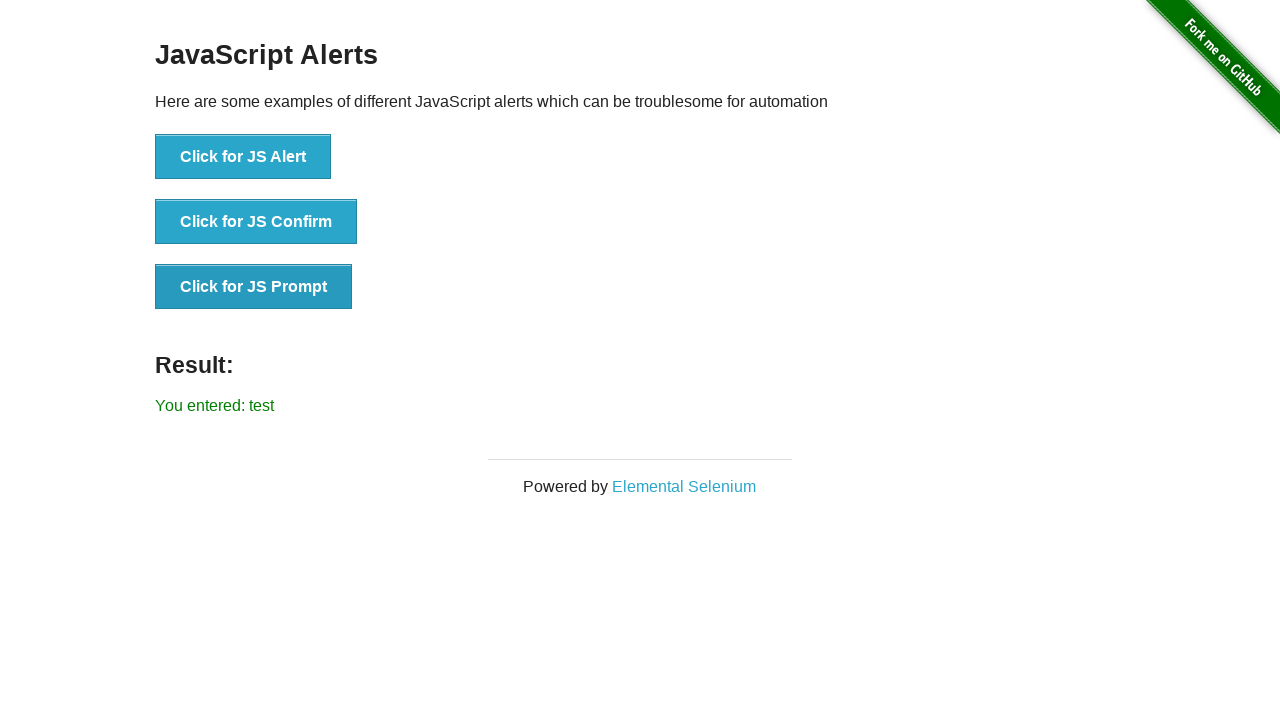

Result message element loaded
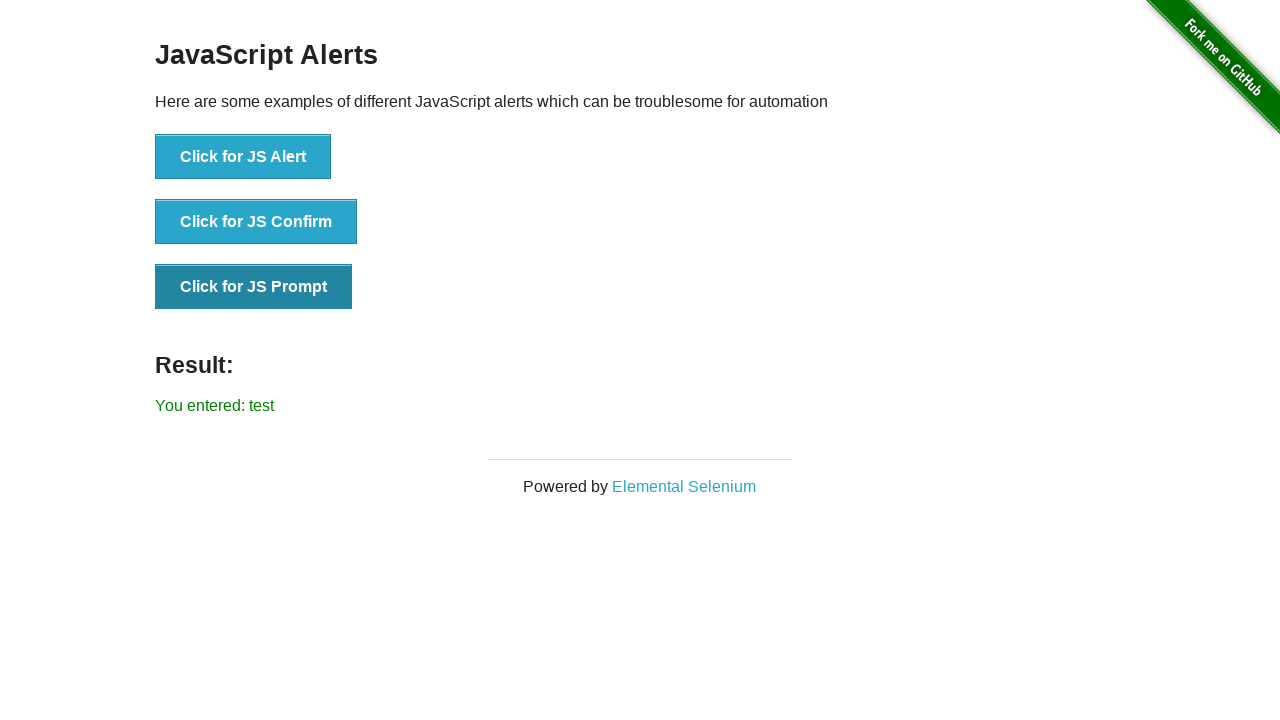

Located result message element
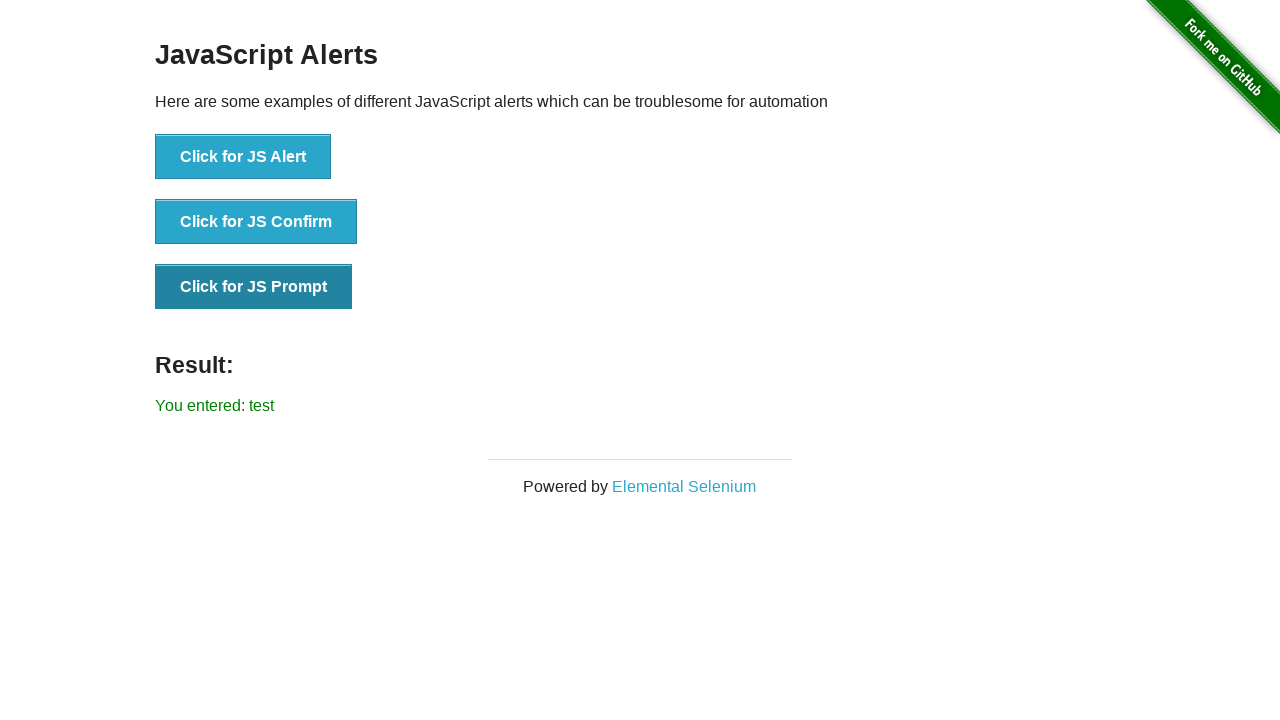

Verified entered text 'test' is displayed in result message
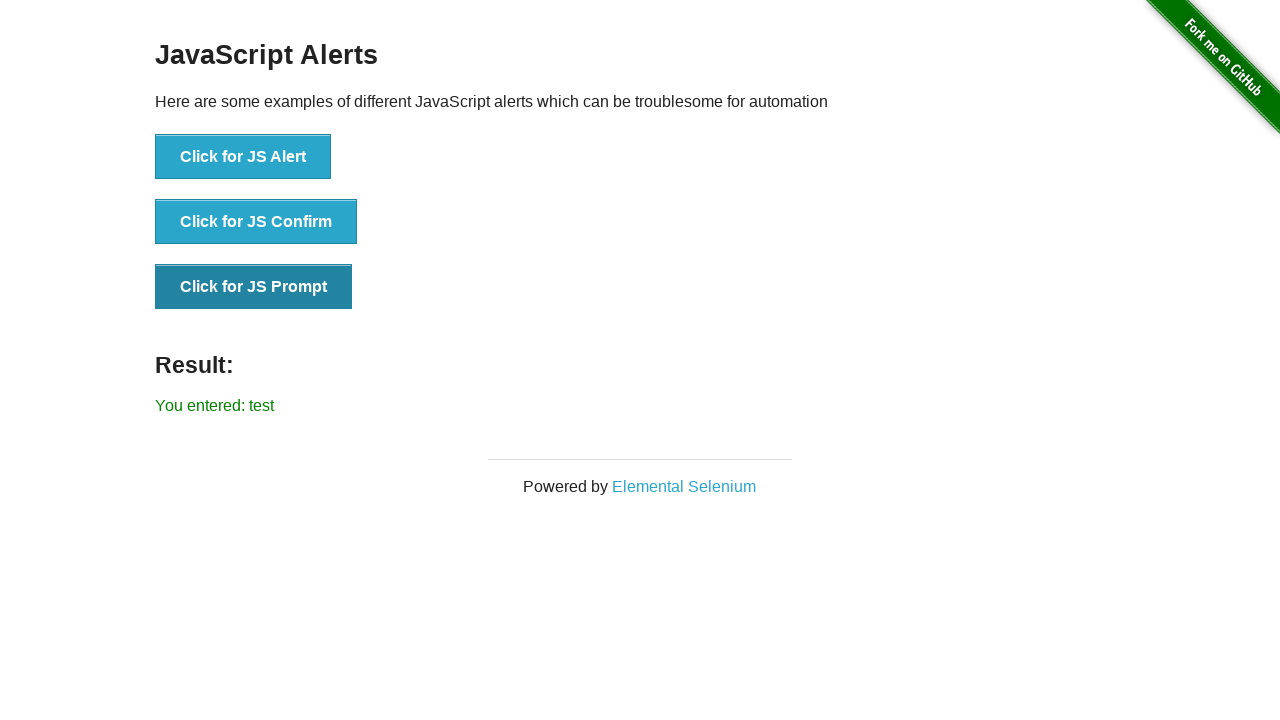

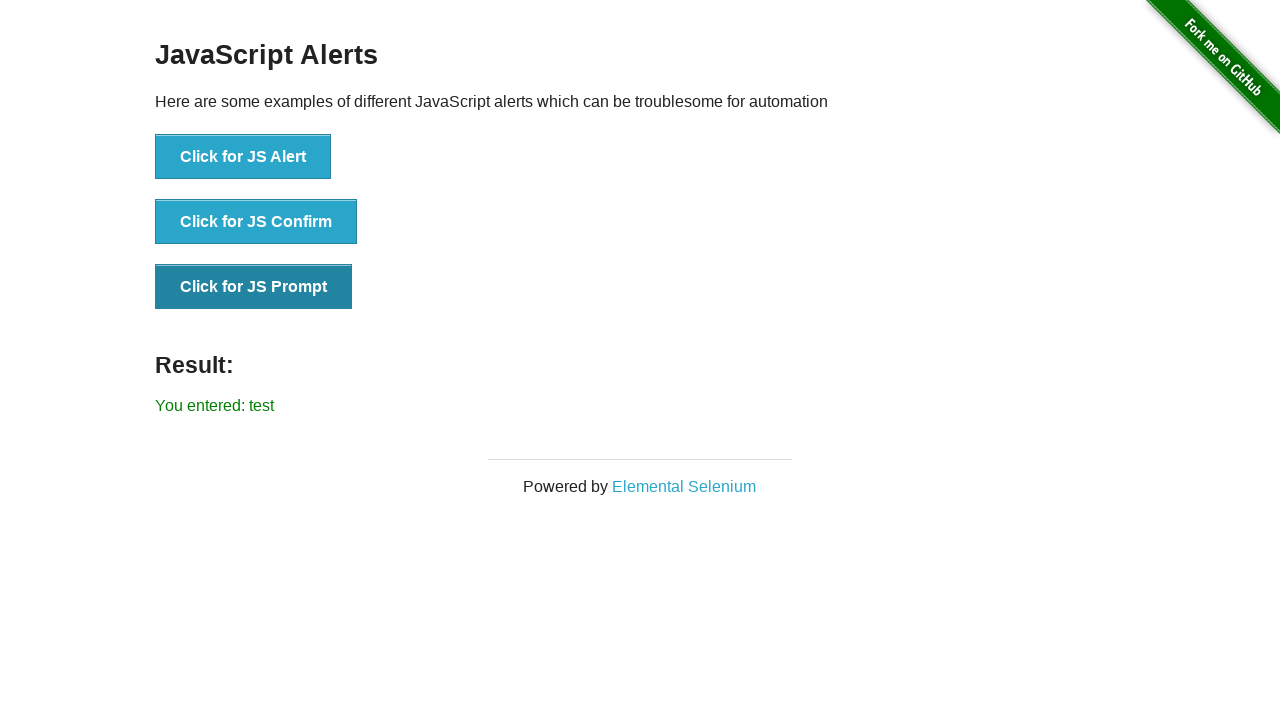